Tests login failure with invalid username on a practice site

Starting URL: https://the-internet.herokuapp.com/login

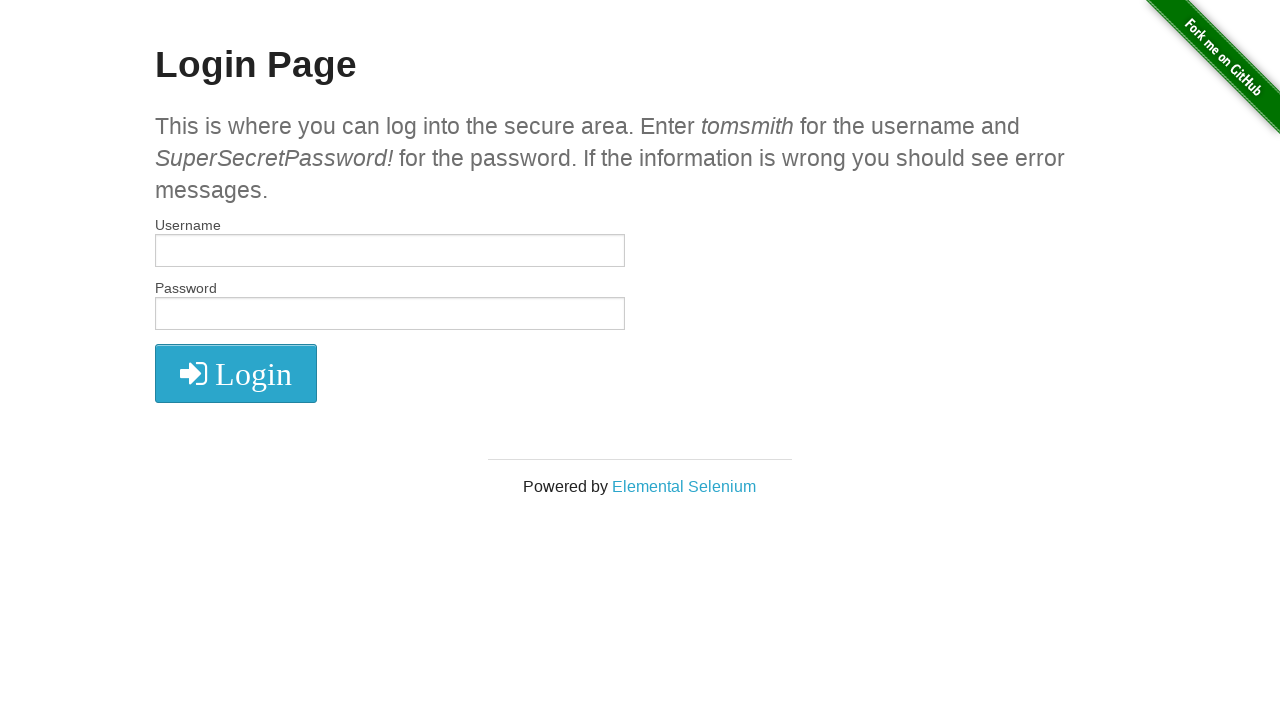

Filled username field with invalid username '1' on #username
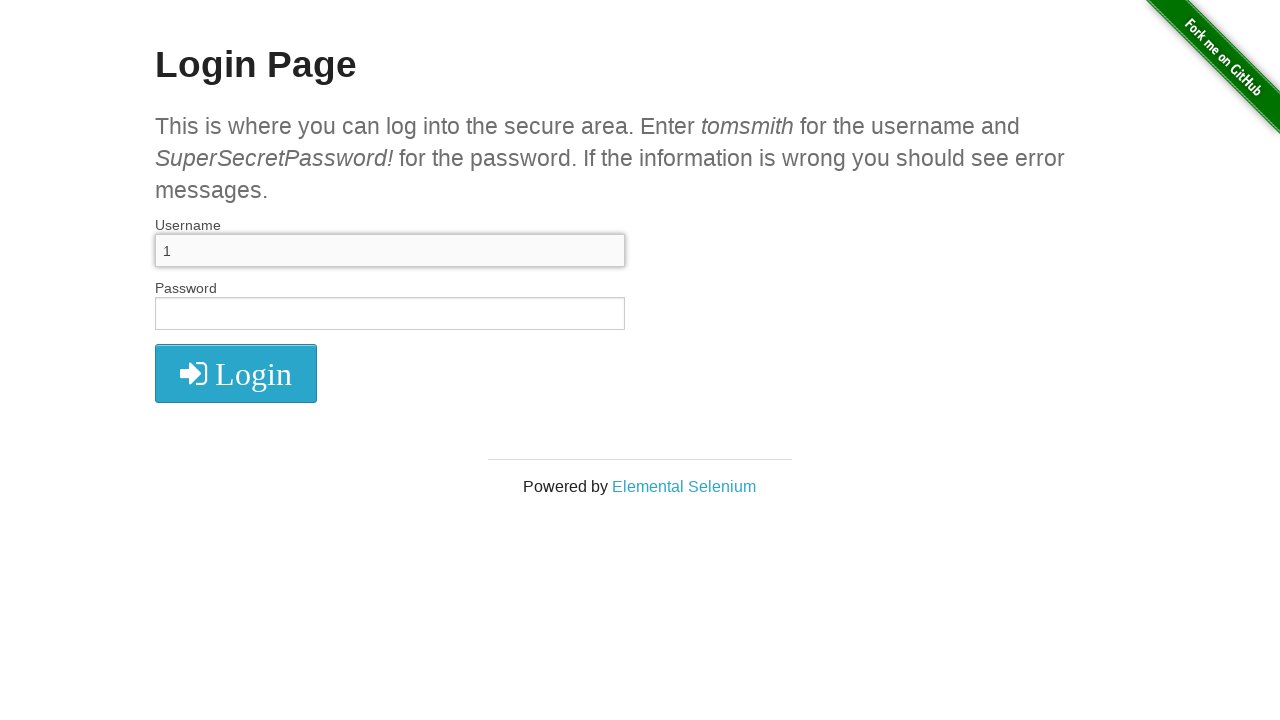

Filled password field with 'SuperSecretPassword!' on #password
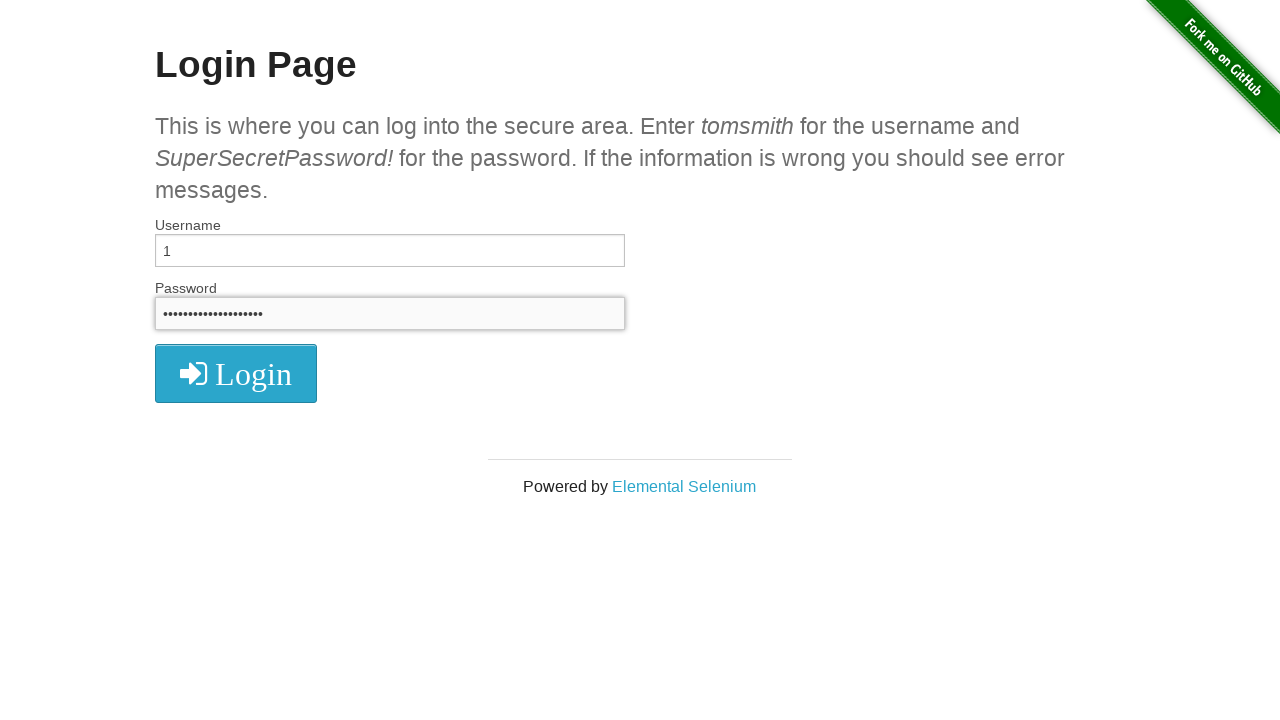

Clicked login button at (236, 373) on .radius
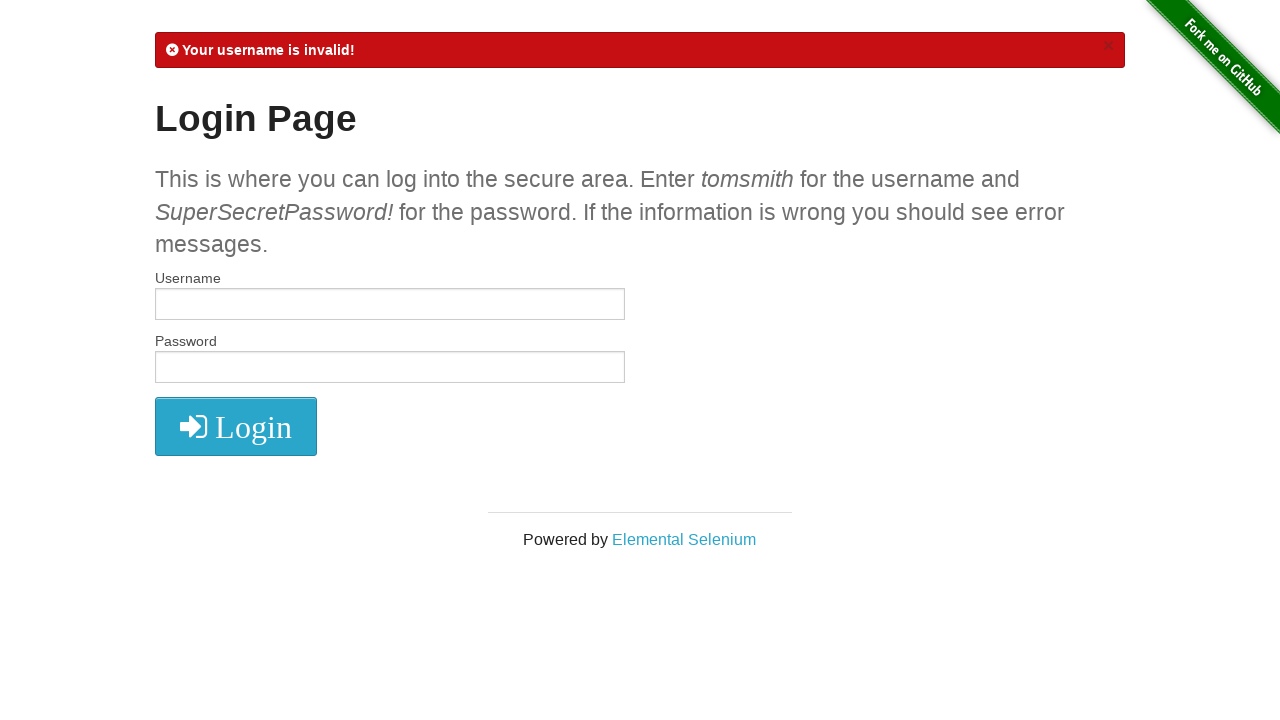

Error message appeared confirming login failure
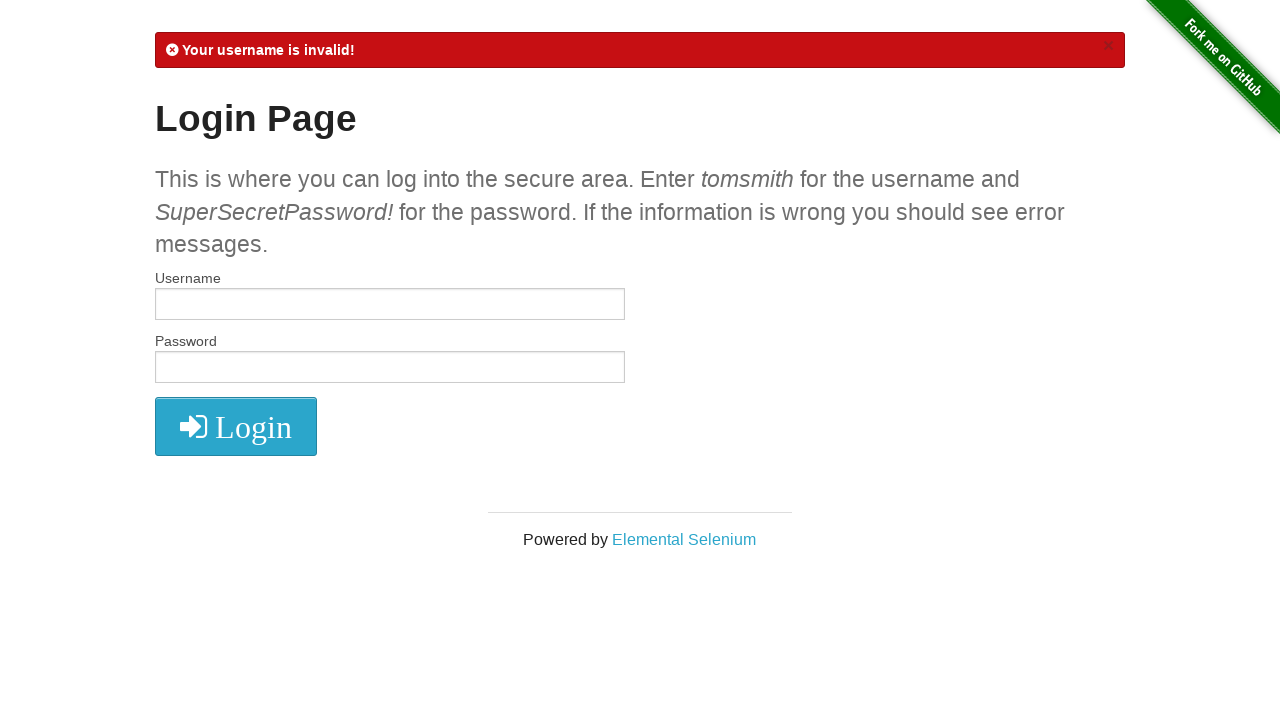

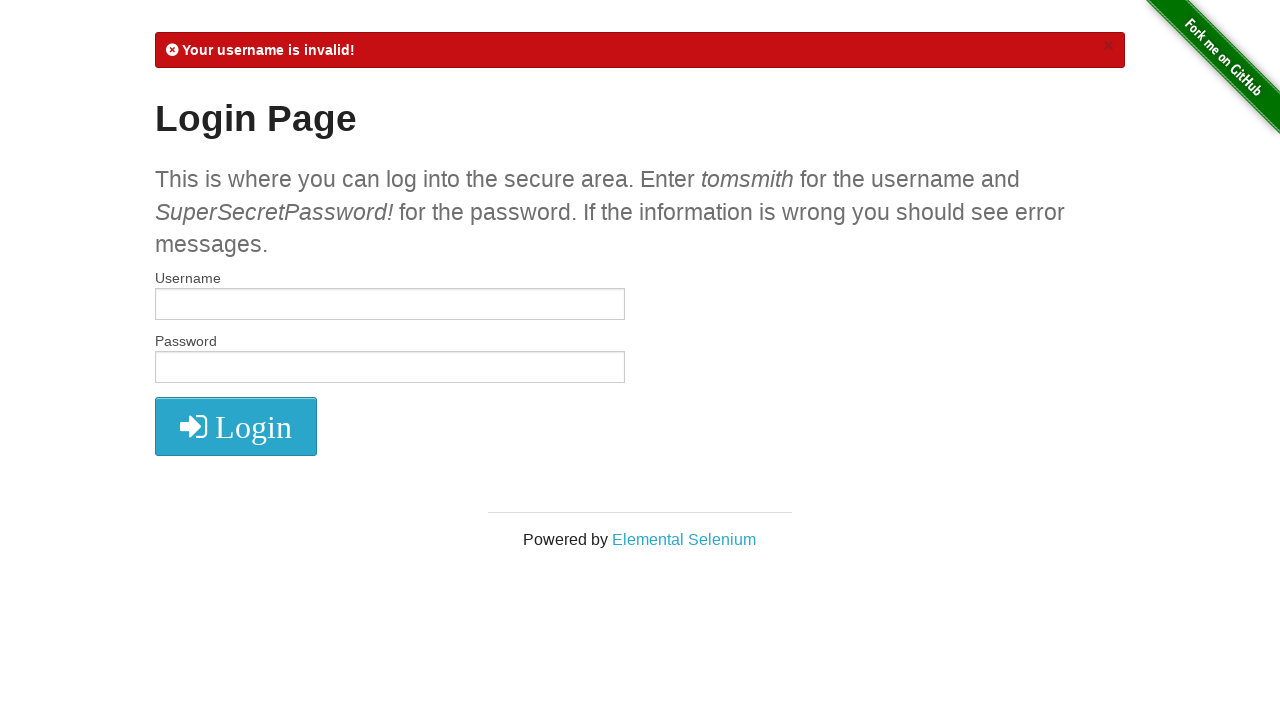